Tests file upload functionality on the jQuery File Upload demo page by selecting and uploading a sample image file using the Add files button.

Starting URL: https://blueimp.github.io/jQuery-File-Upload/

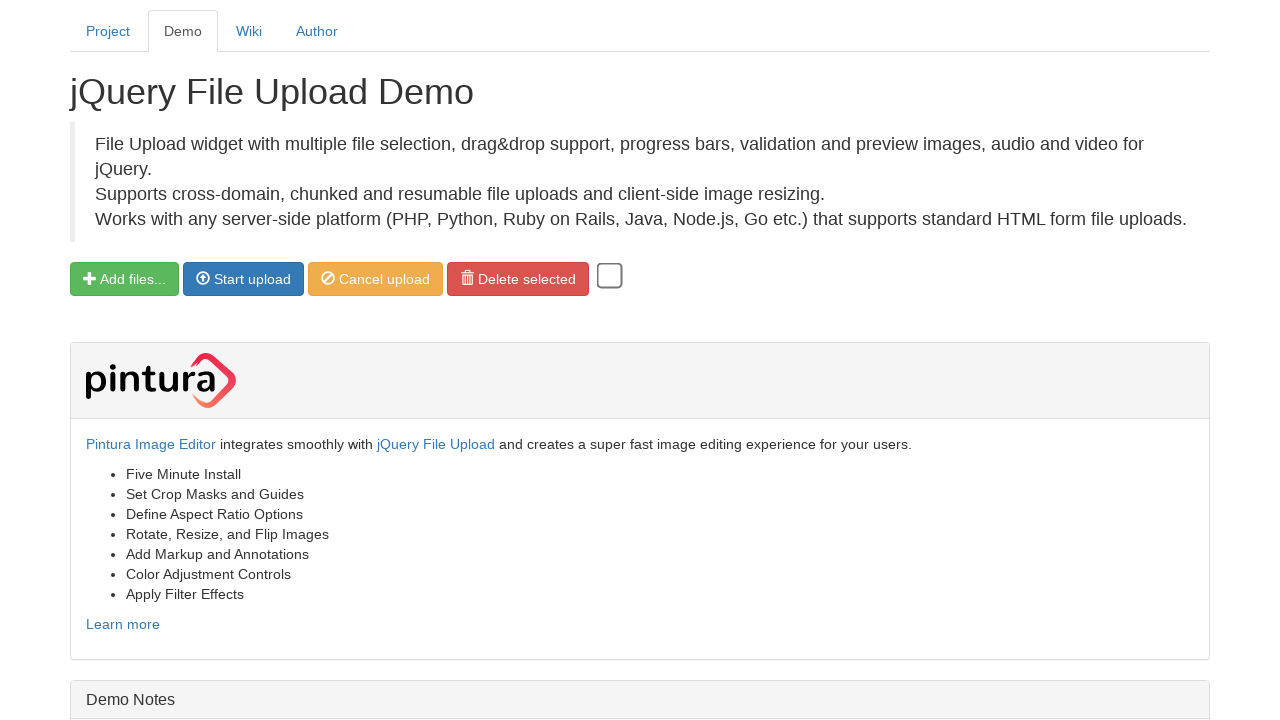

Waited for Add files button to be clickable
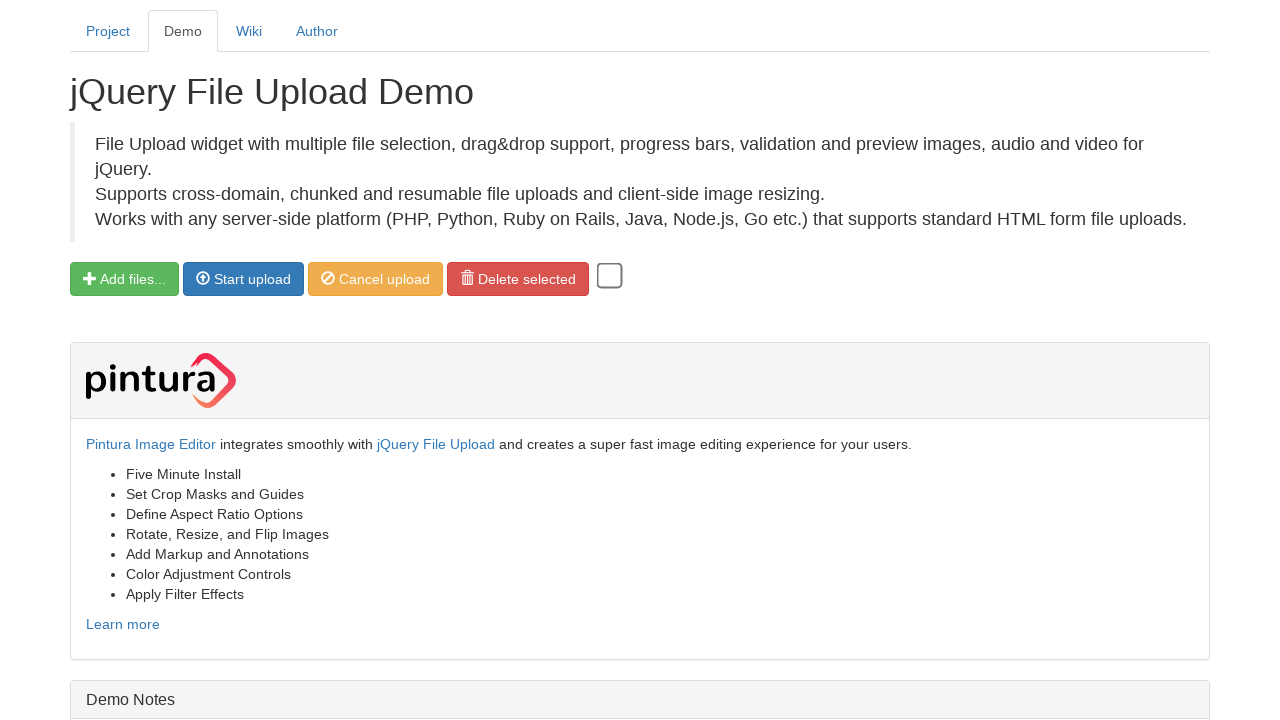

Clicked Add files button and triggered file chooser at (124, 279) on .btn.btn-success.fileinput-button
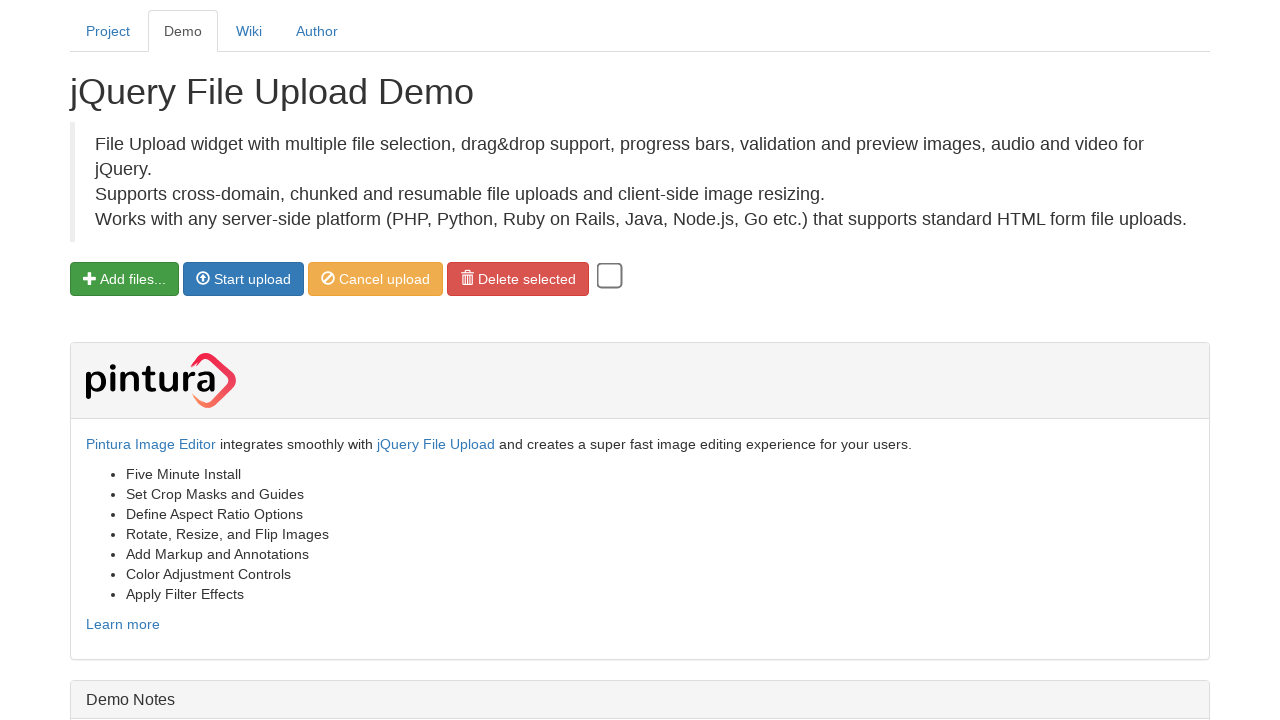

Selected test_image.jpg file for upload
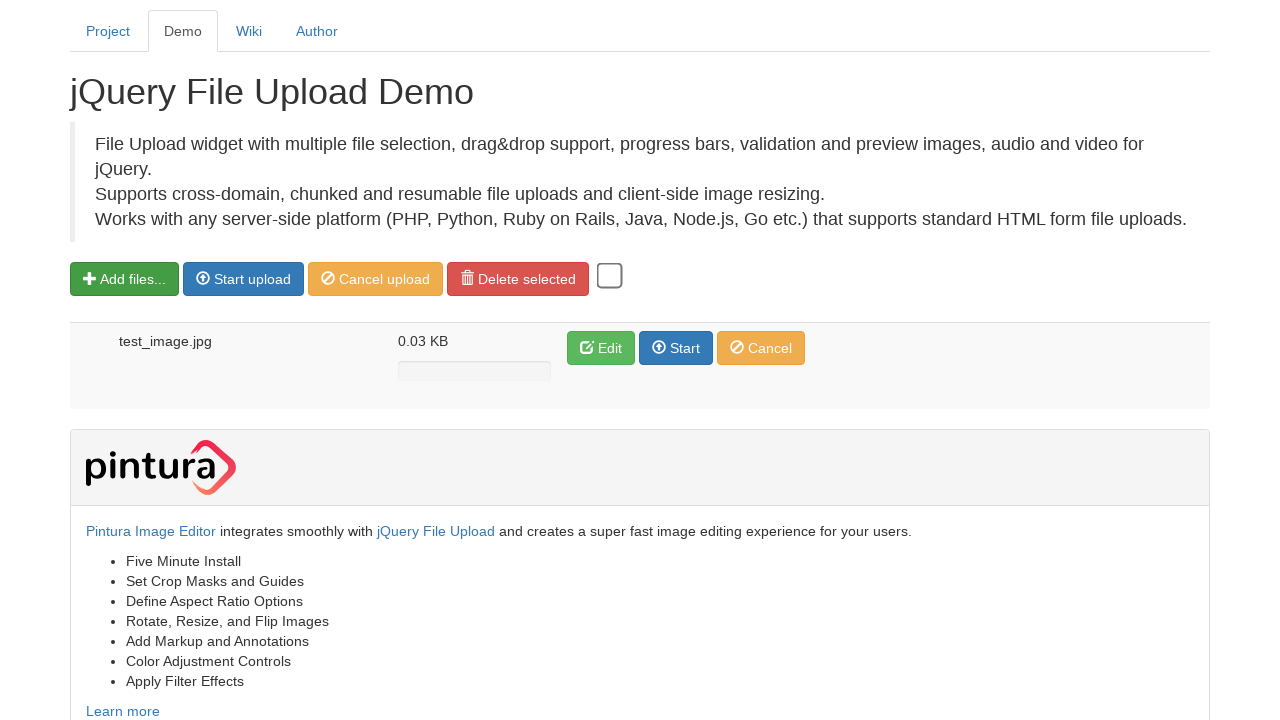

File appeared in the upload queue
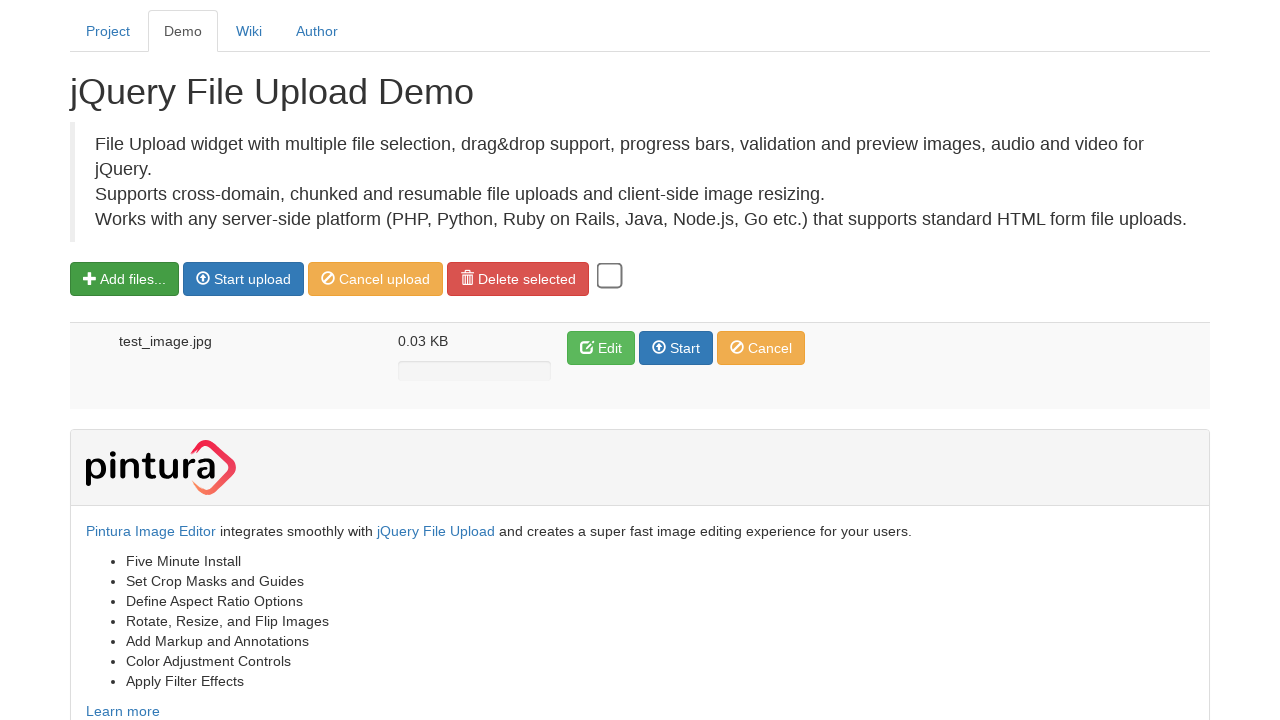

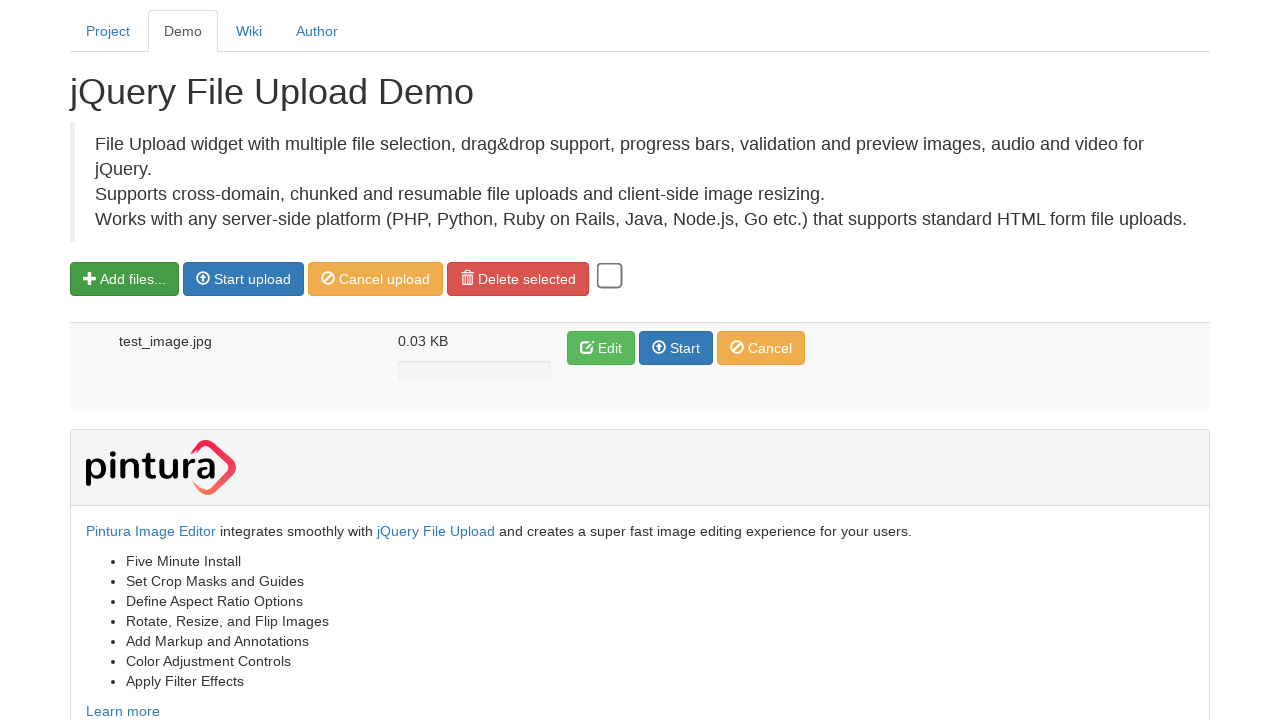